Tests a registration form by filling in first name, last name, and email fields, then submitting the form and verifying the success message

Starting URL: http://suninjuly.github.io/registration1.html

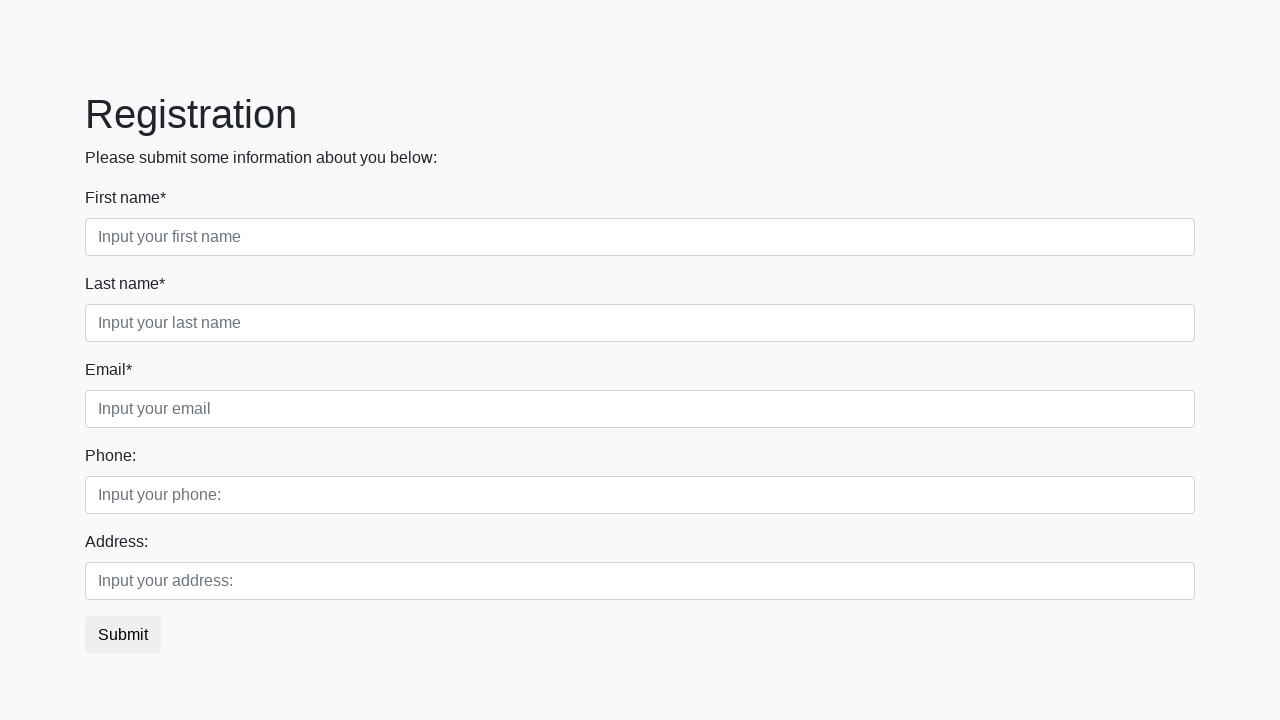

Filled first name field with 'Ivan' on input[placeholder='Input your first name']
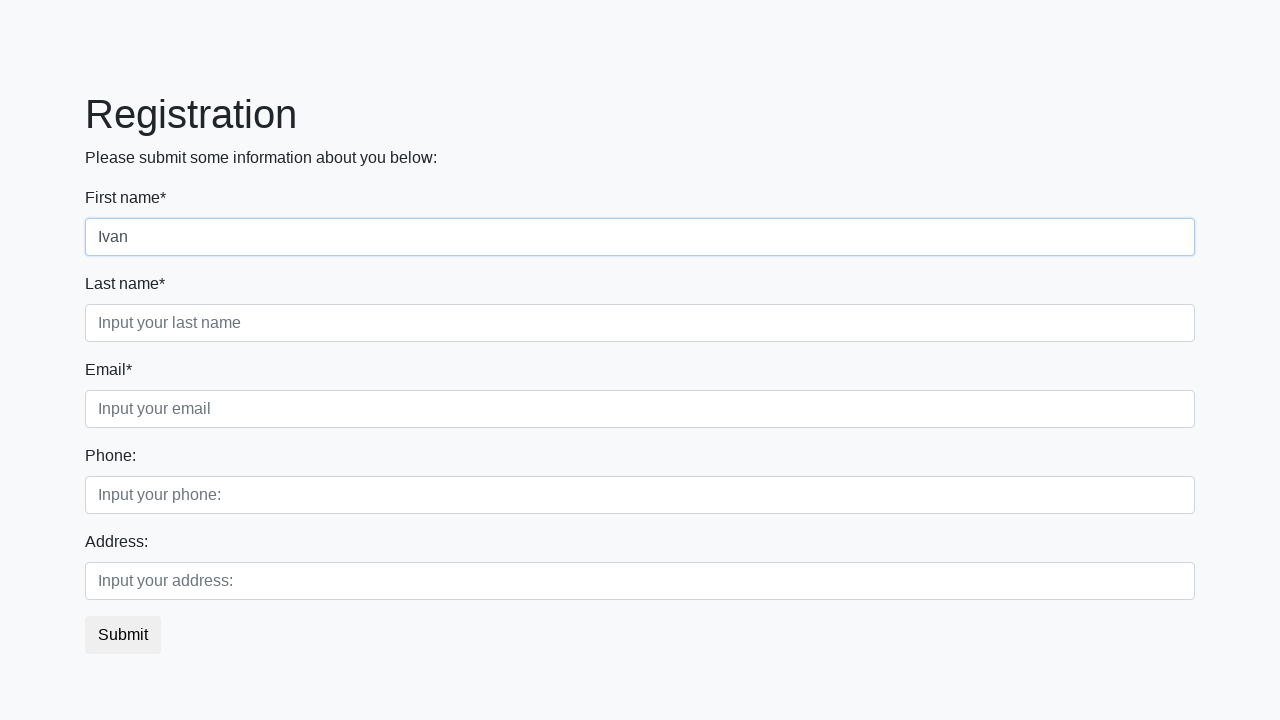

Filled last name field with 'Petrov' on input[placeholder='Input your last name']
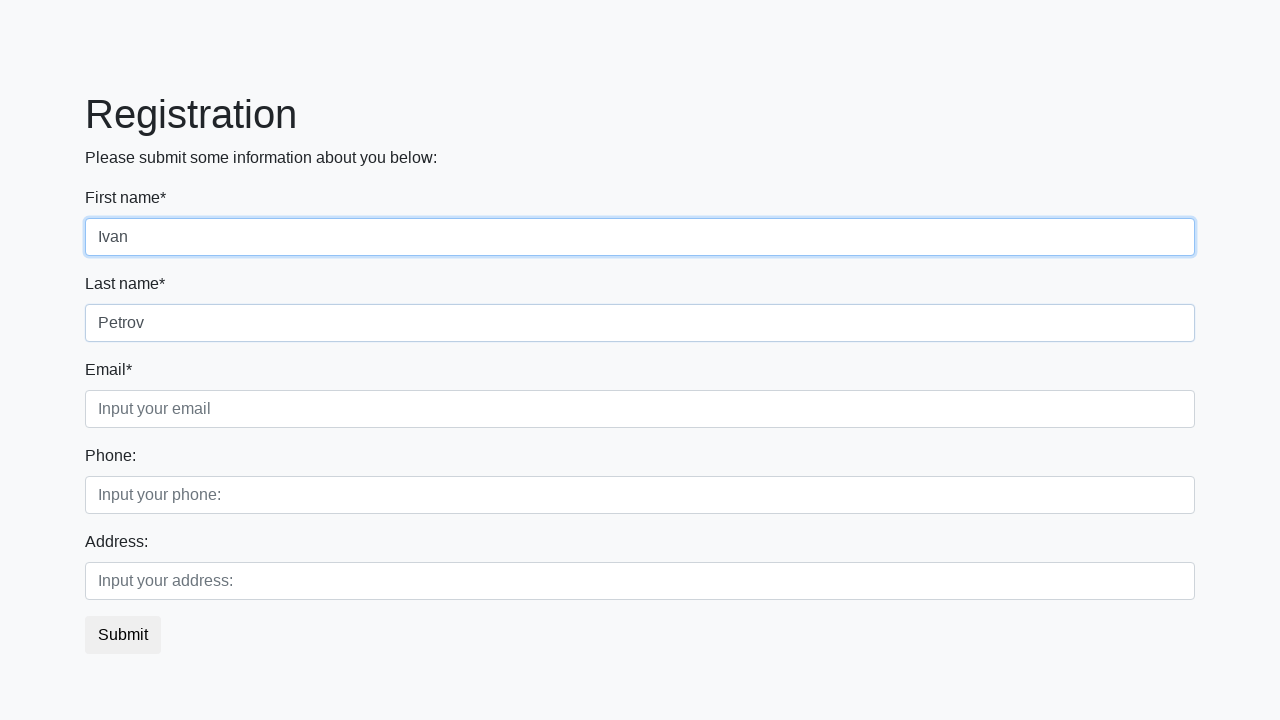

Filled email field with 'ivan.petrov@example.com' on input[placeholder='Input your email']
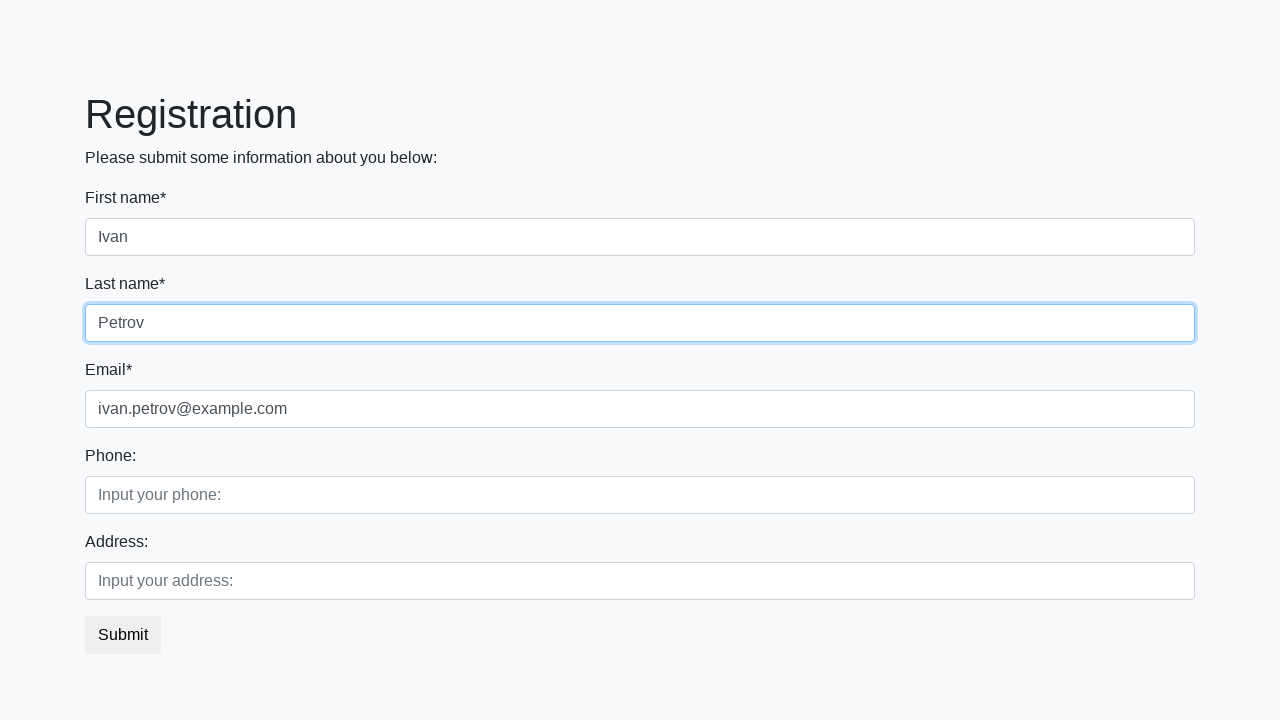

Clicked submit button to register at (123, 635) on button.btn
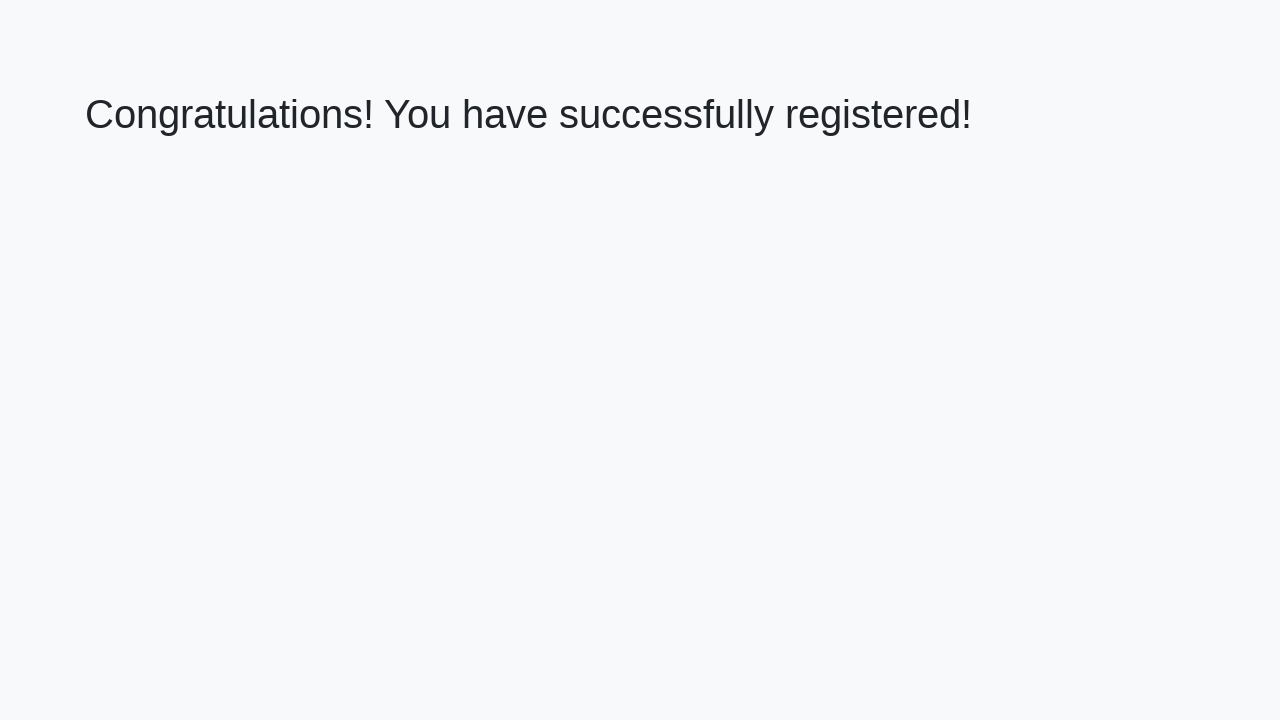

Success message appeared (h1 element loaded)
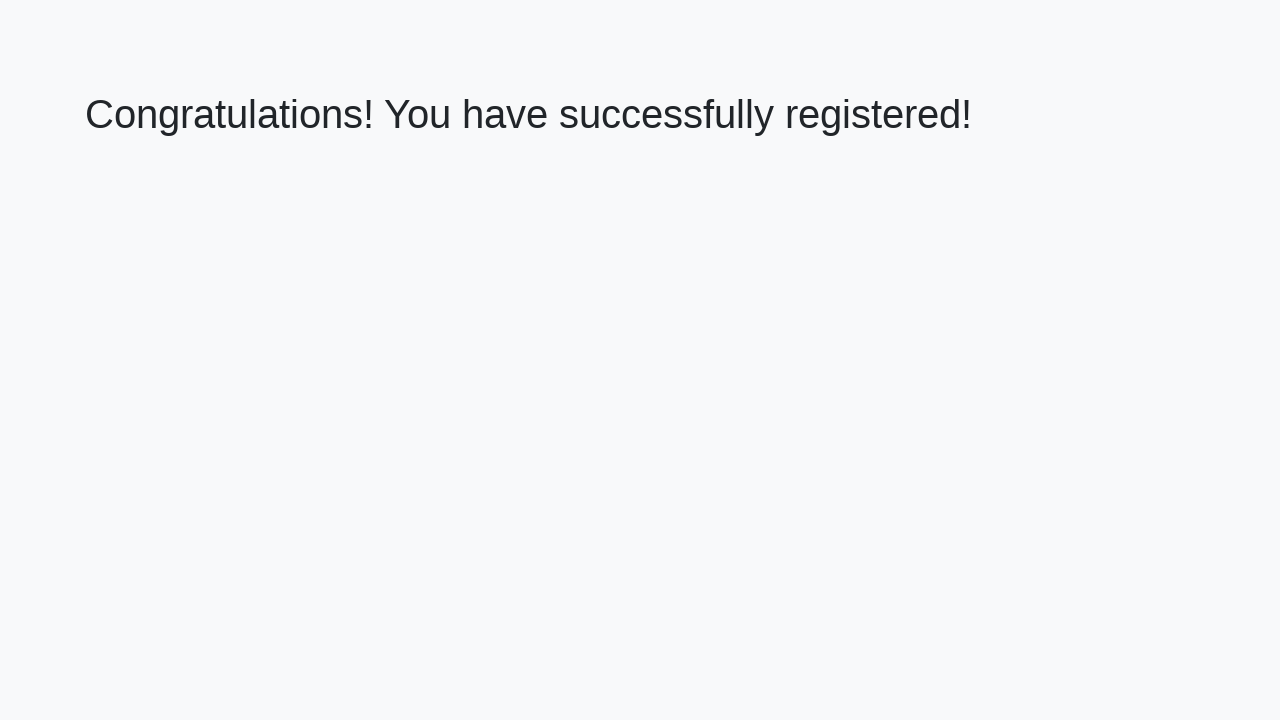

Retrieved success message text: 'Congratulations! You have successfully registered!'
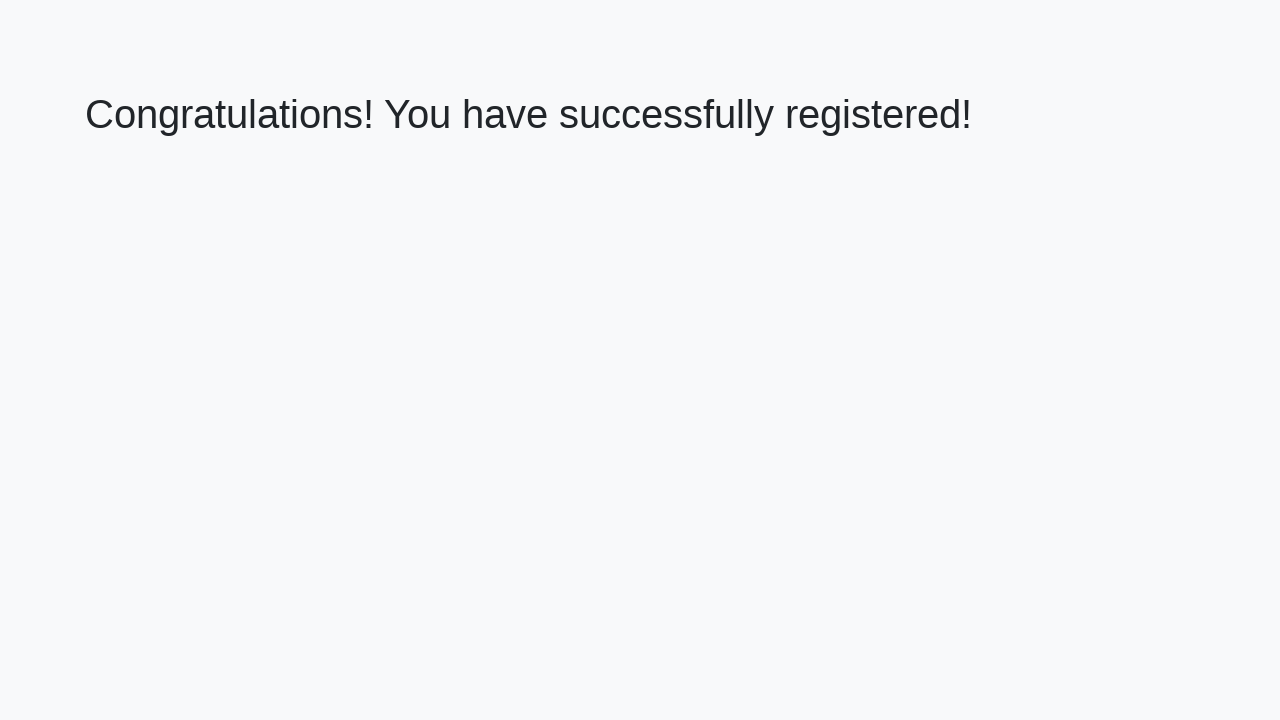

Verified success message matches expected text
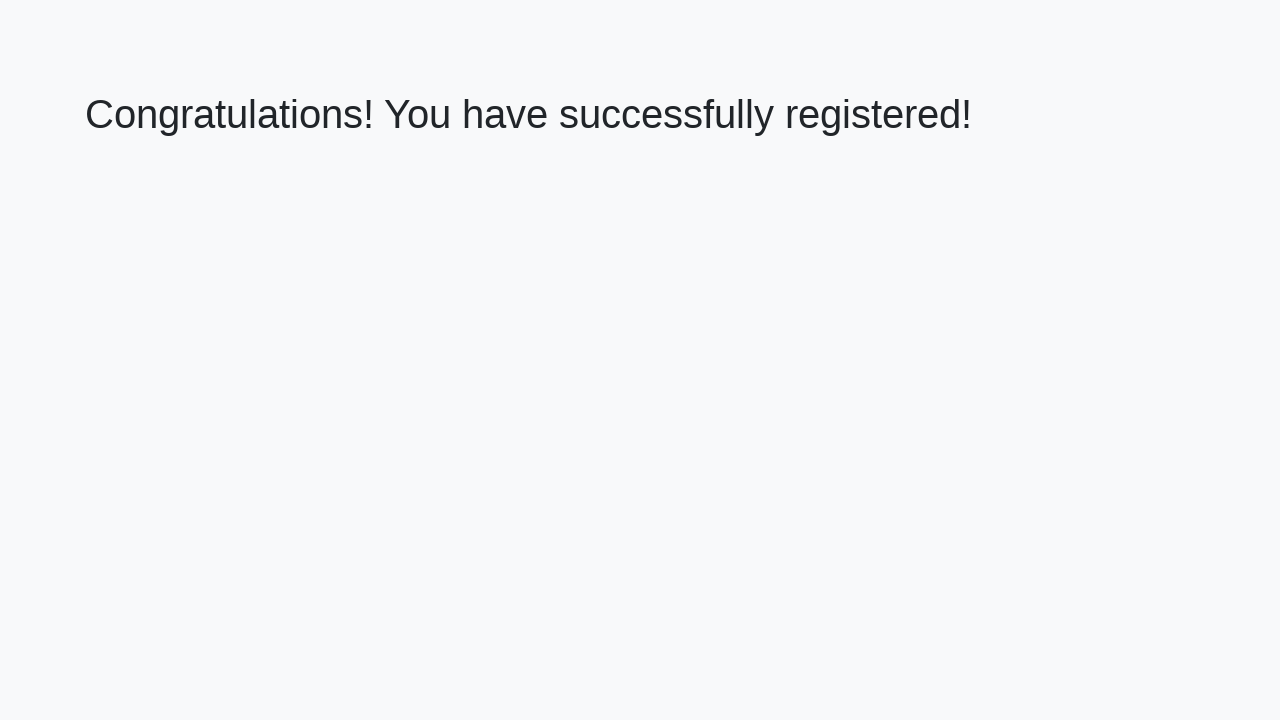

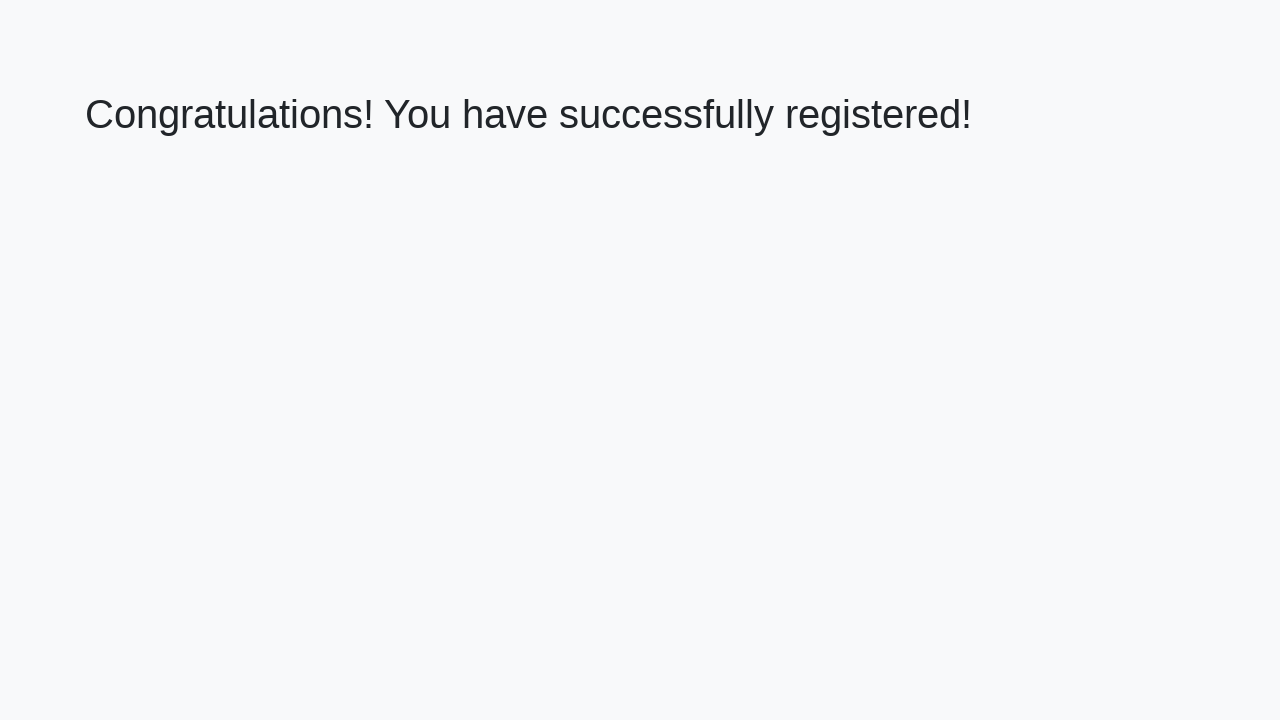